Tests drag and drop functionality by dragging an element onto a drop target and verifying the drop was successful

Starting URL: https://demoqa.com/droppable

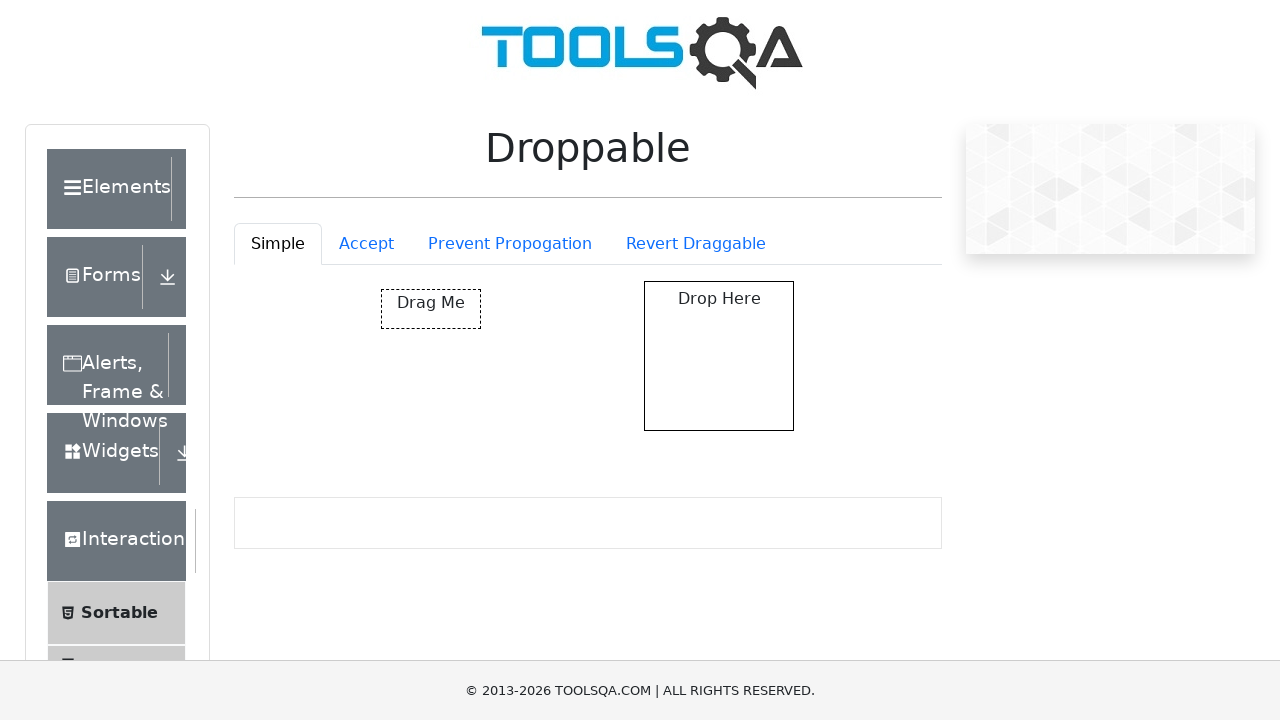

Waited for draggable element to be visible
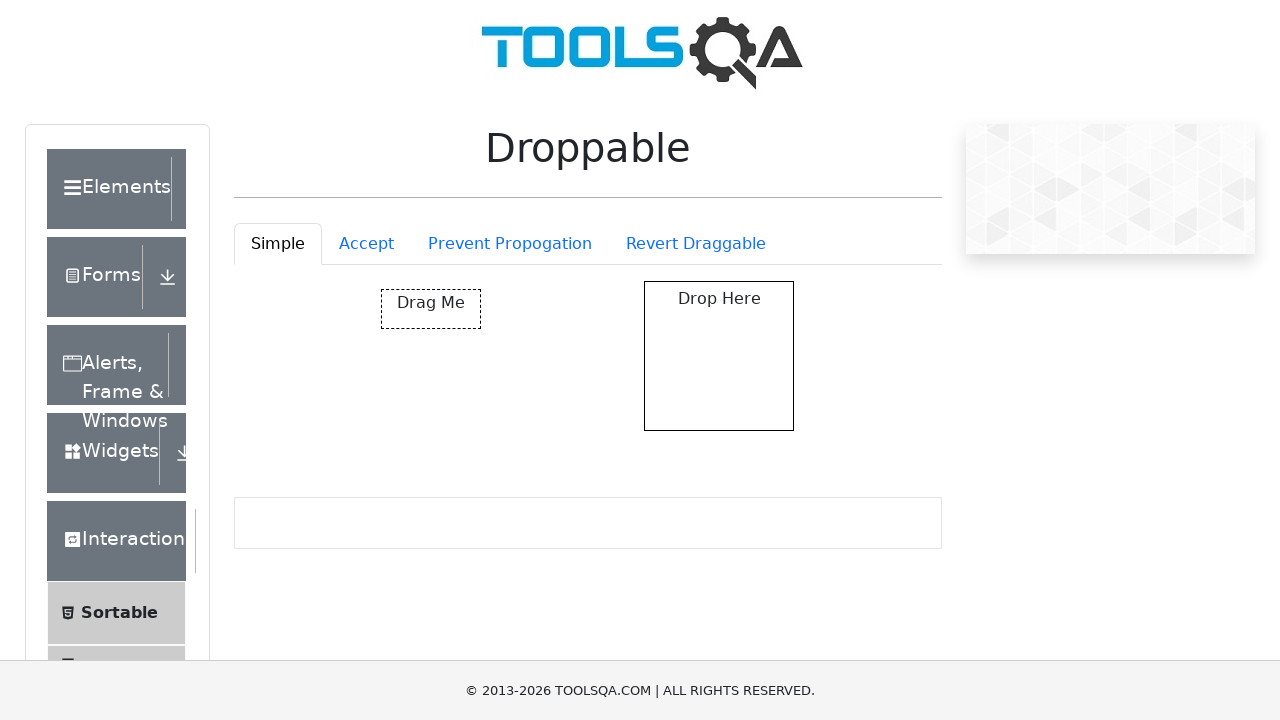

Waited for droppable element to be visible
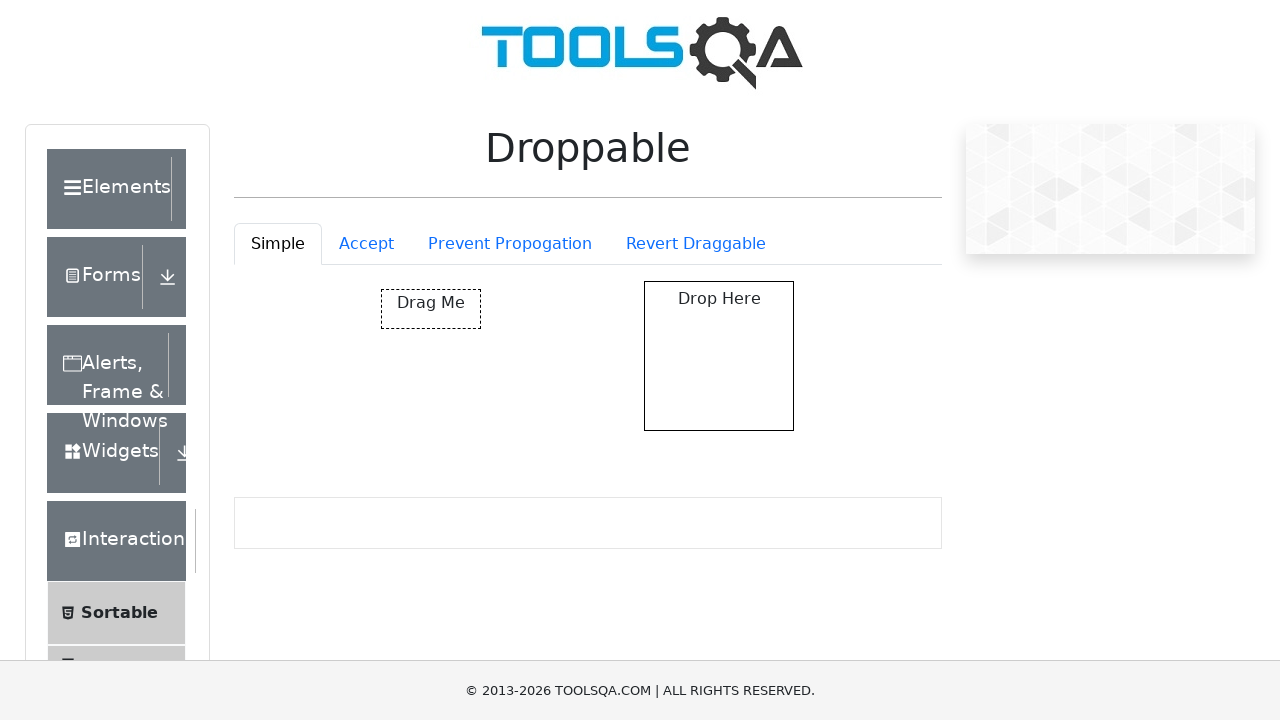

Dragged draggable element onto droppable target at (719, 356)
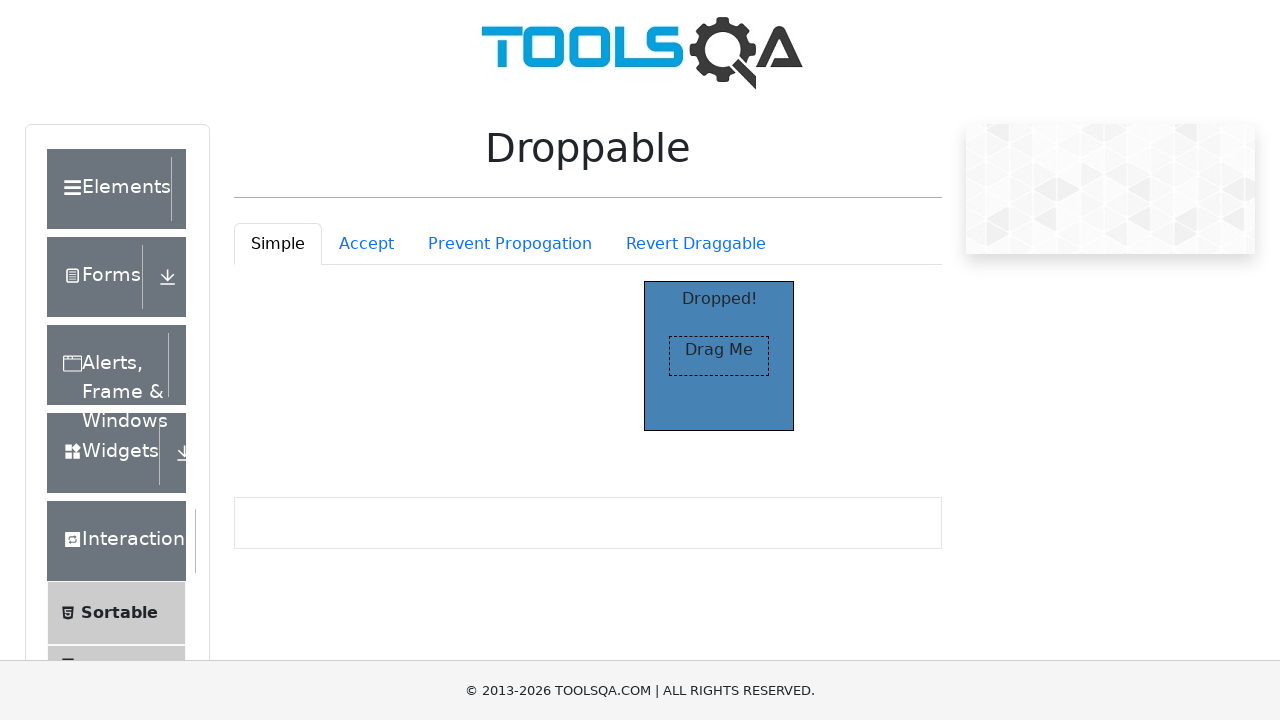

Verified drop was successful - 'Dropped!' text appeared
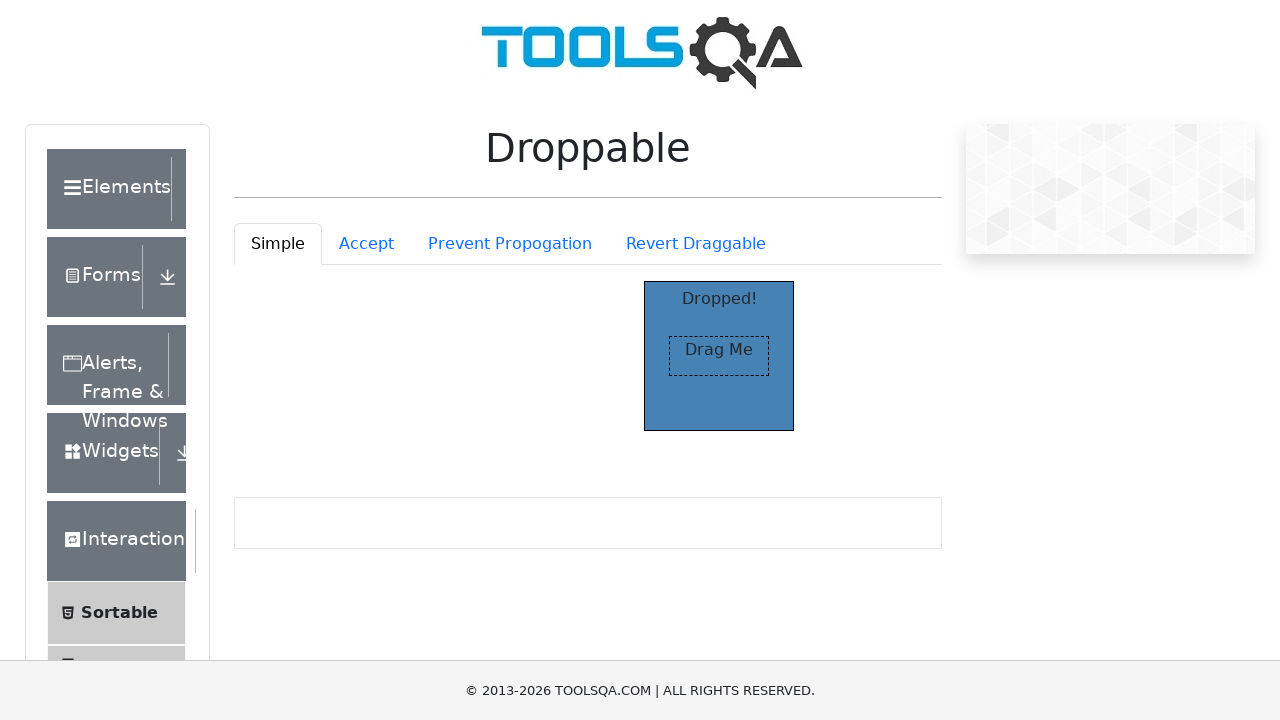

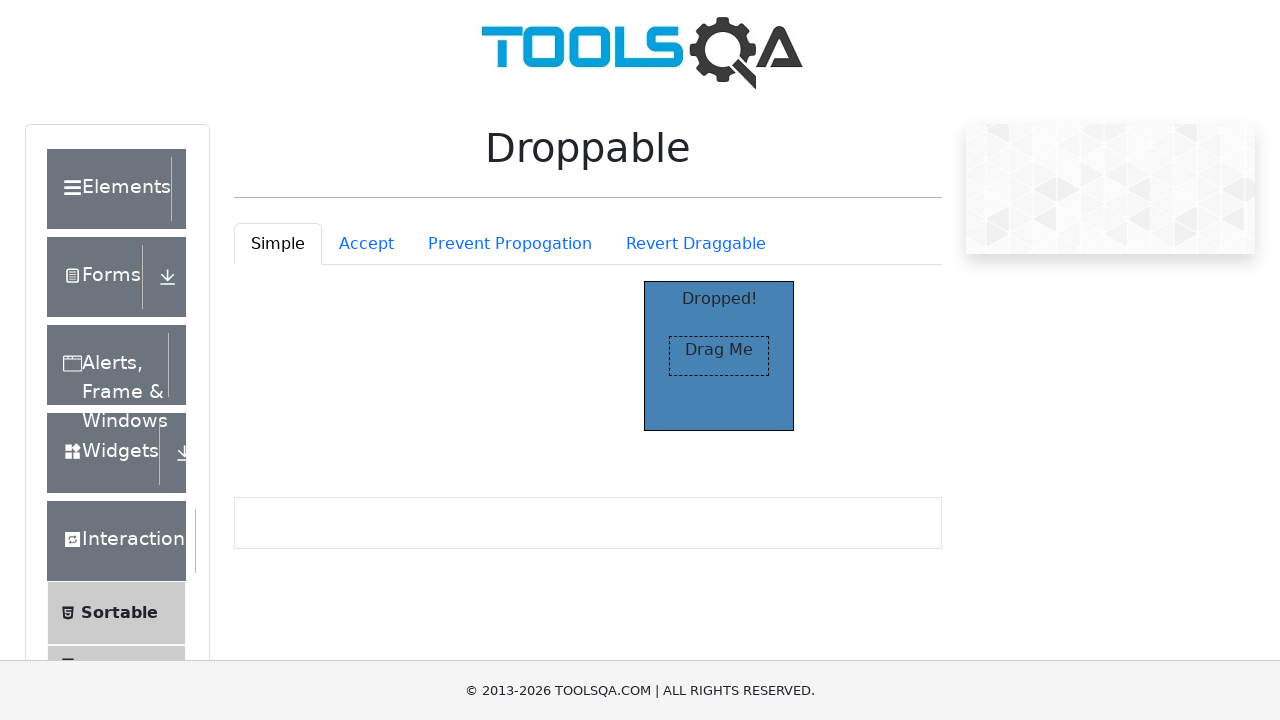